Tests the Singapore Airlines flight booking page by clicking on the "Redeem Flights" radio button and scrolling down the page.

Starting URL: https://www.singaporeair.com/en_UK/us/home#/book/bookflight

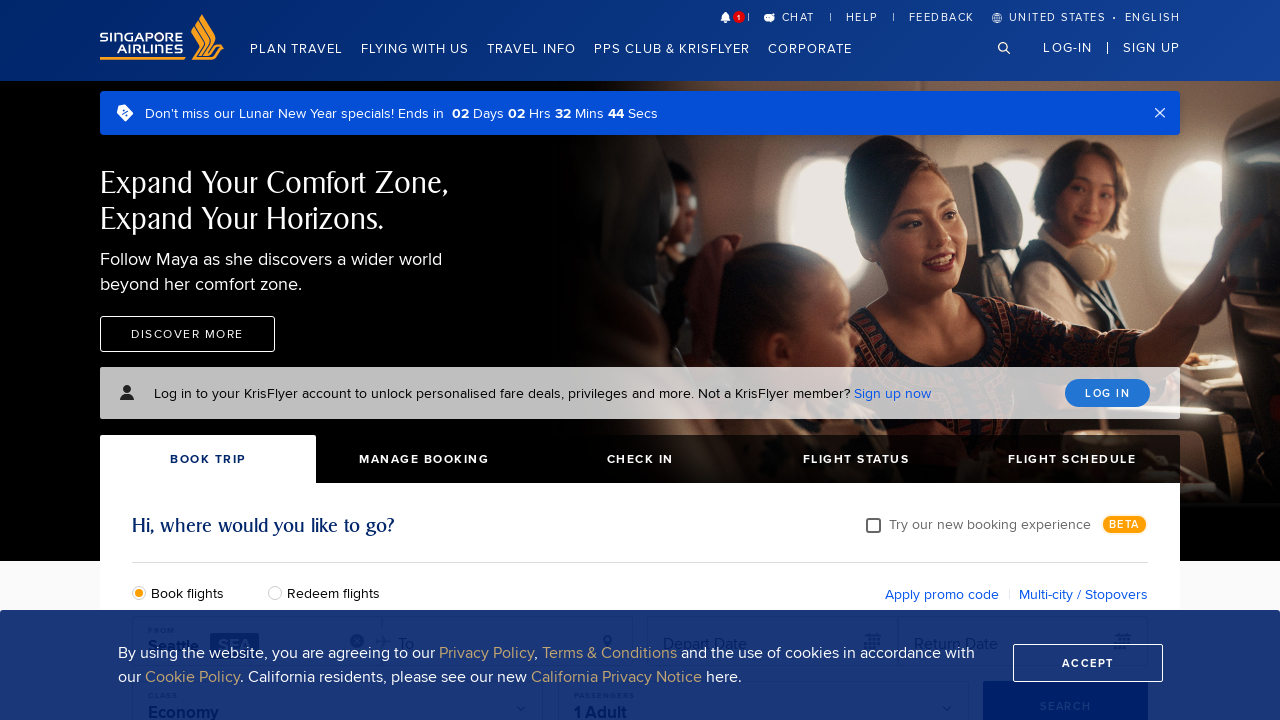

Clicked on the 'Redeem Flights' radio button at (280, 592) on #redeemFlights
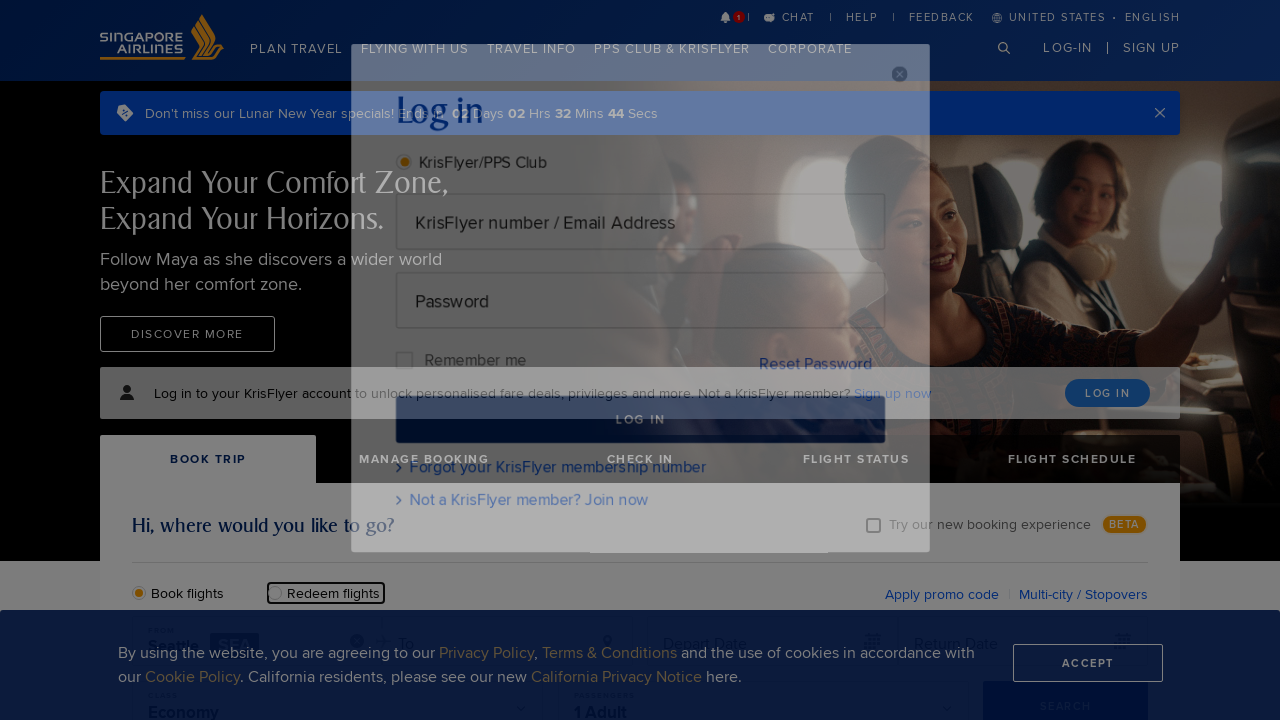

Scrolled down the page by 350 pixels
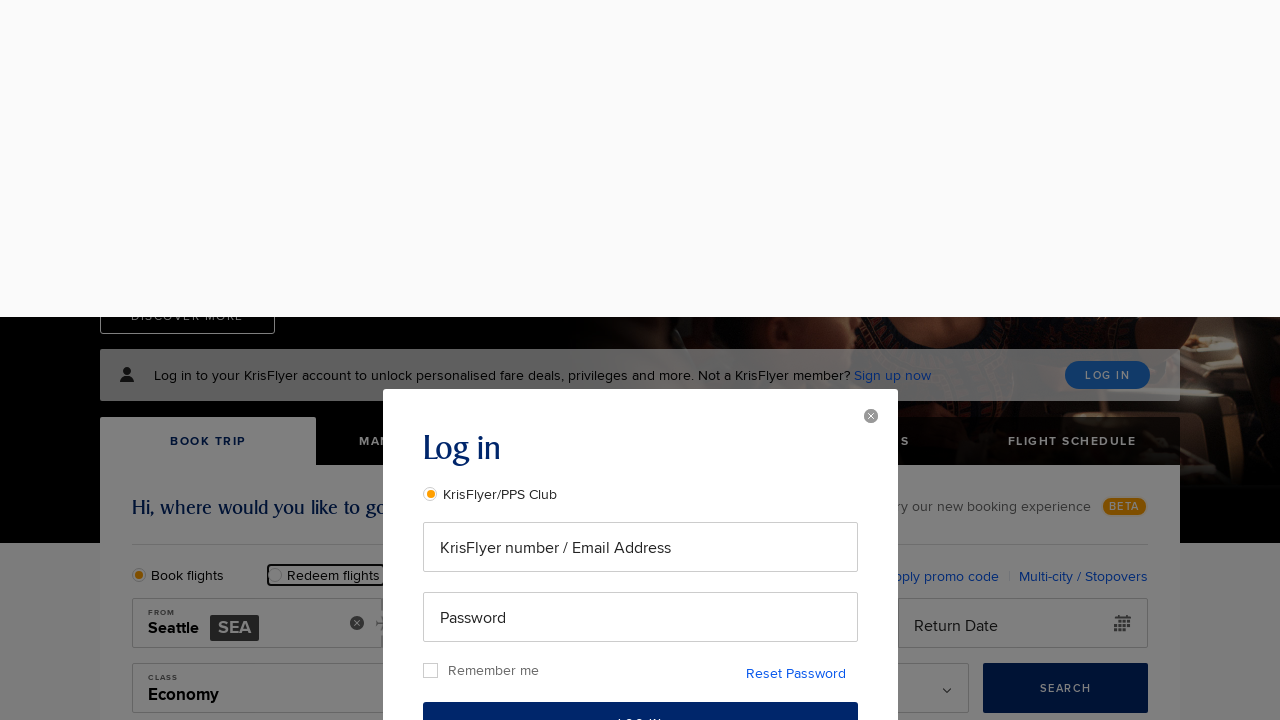

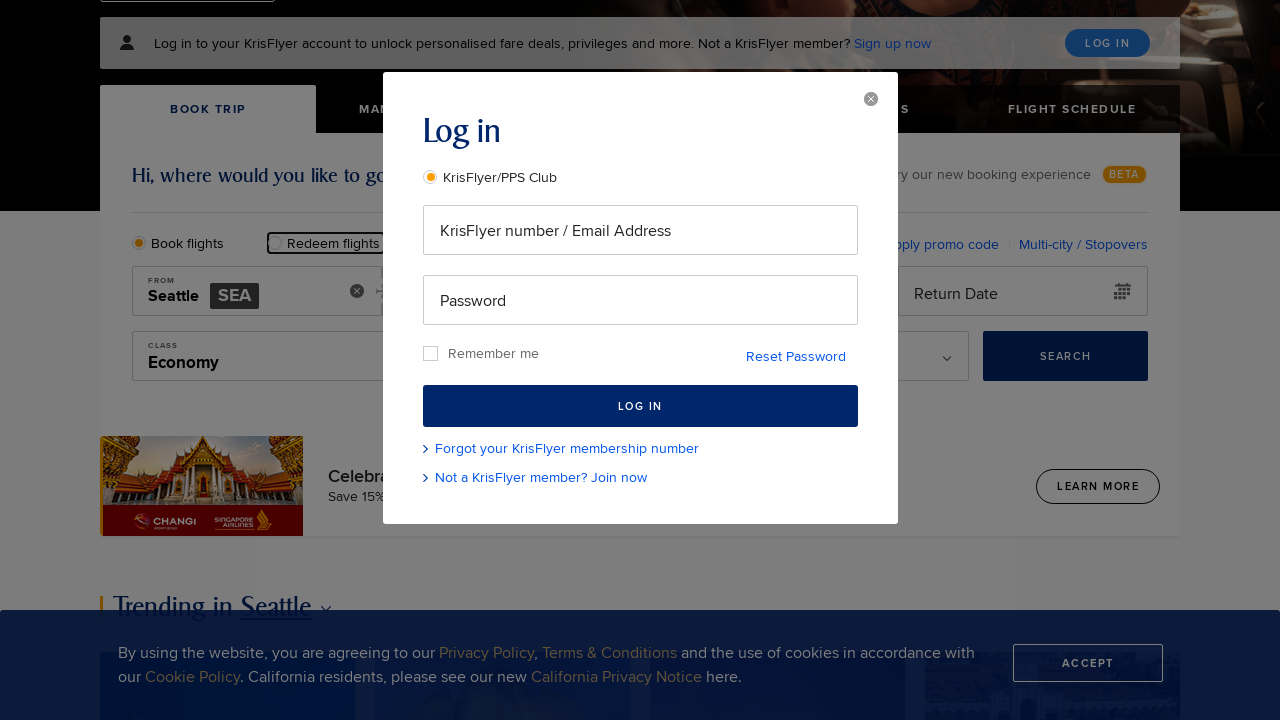